Tests clearing the complete state of all items by checking and unchecking toggle-all.

Starting URL: https://demo.playwright.dev/todomvc

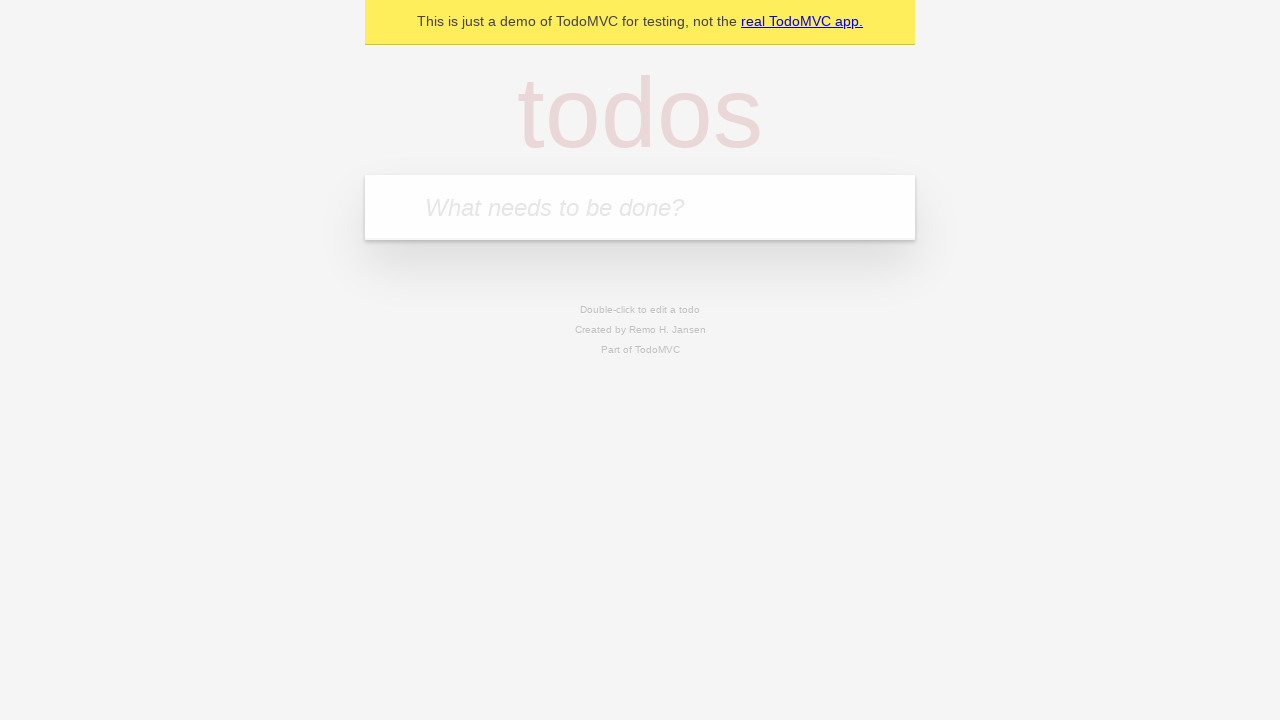

Filled new todo field with 'buy some cheese' on .new-todo
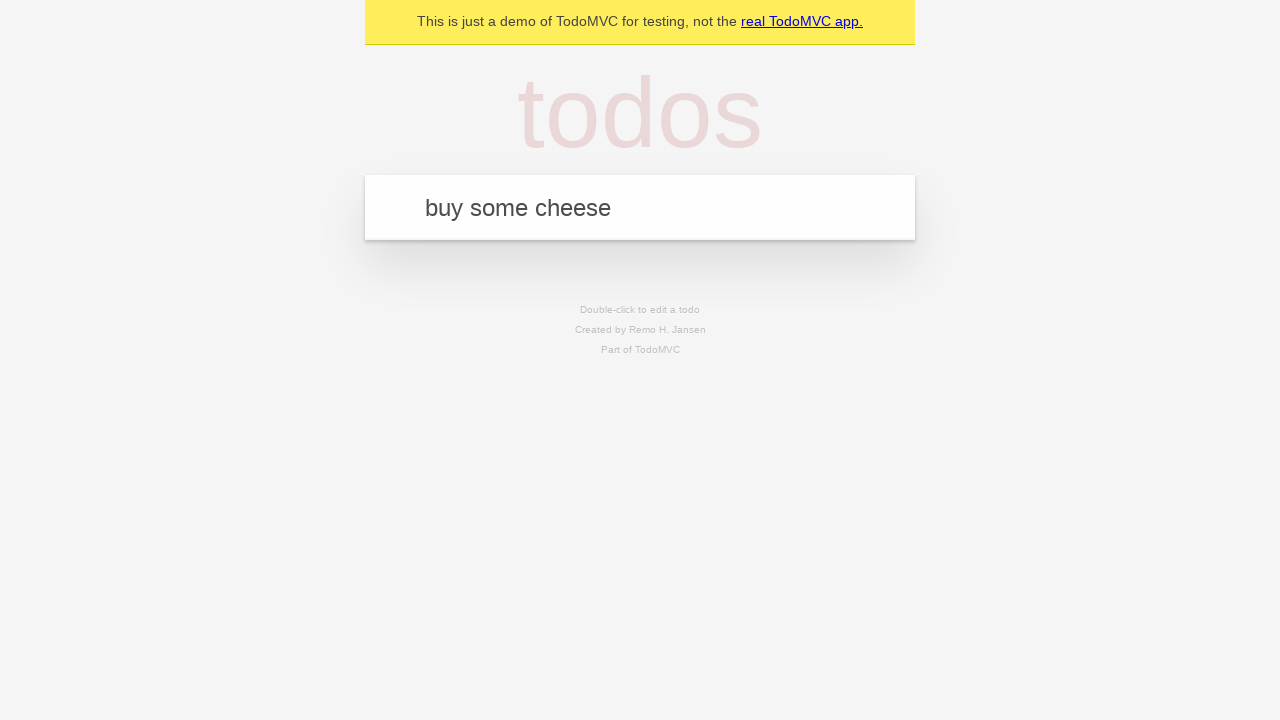

Pressed Enter to create first todo on .new-todo
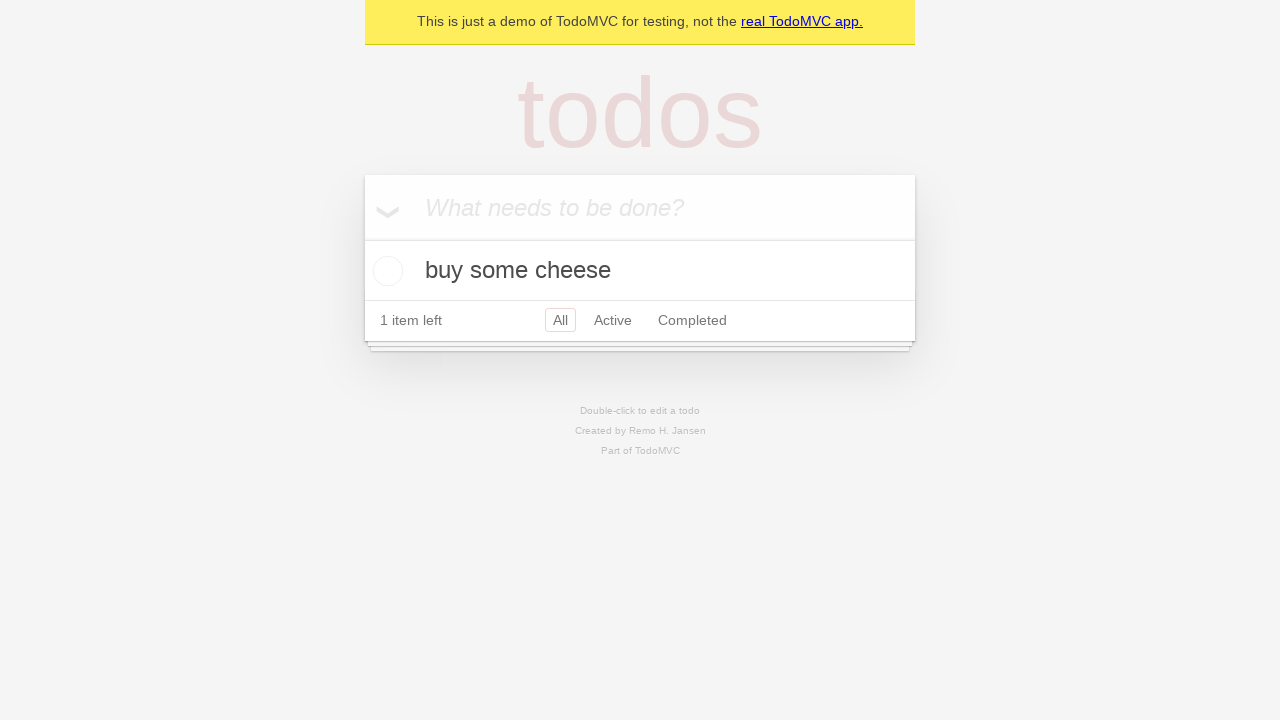

Filled new todo field with 'feed the cat' on .new-todo
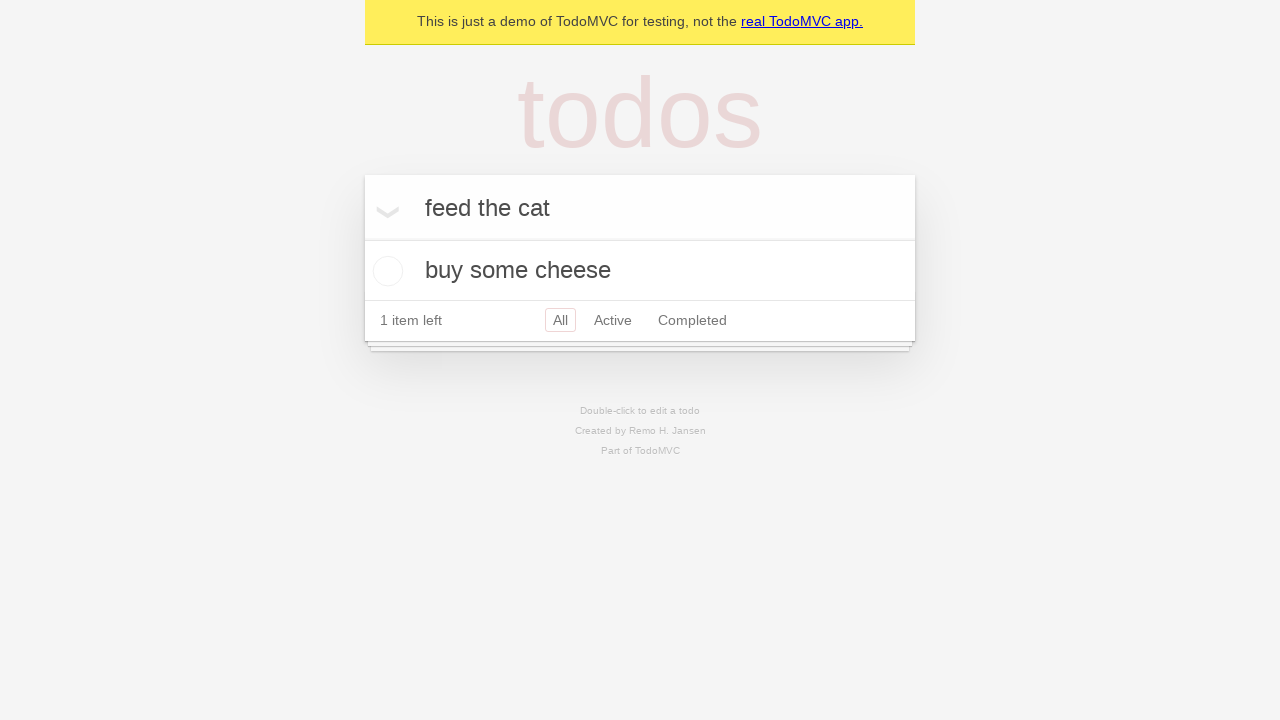

Pressed Enter to create second todo on .new-todo
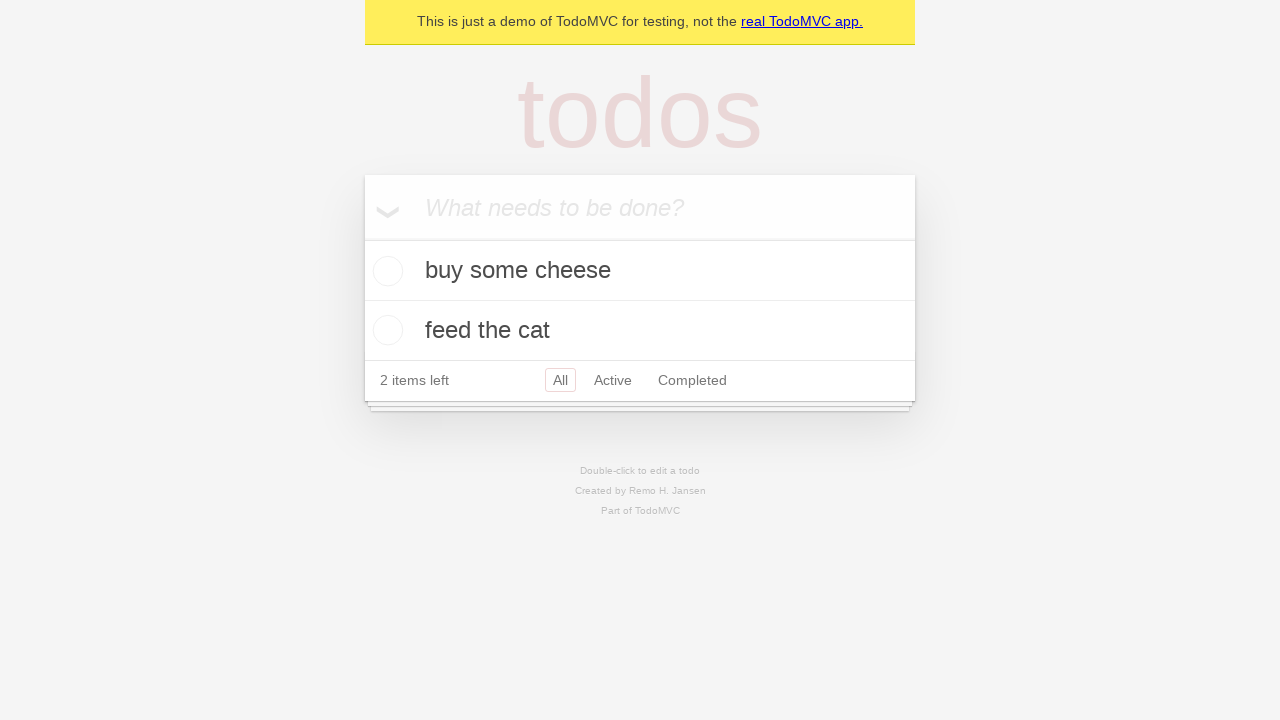

Filled new todo field with 'book a doctors appointment' on .new-todo
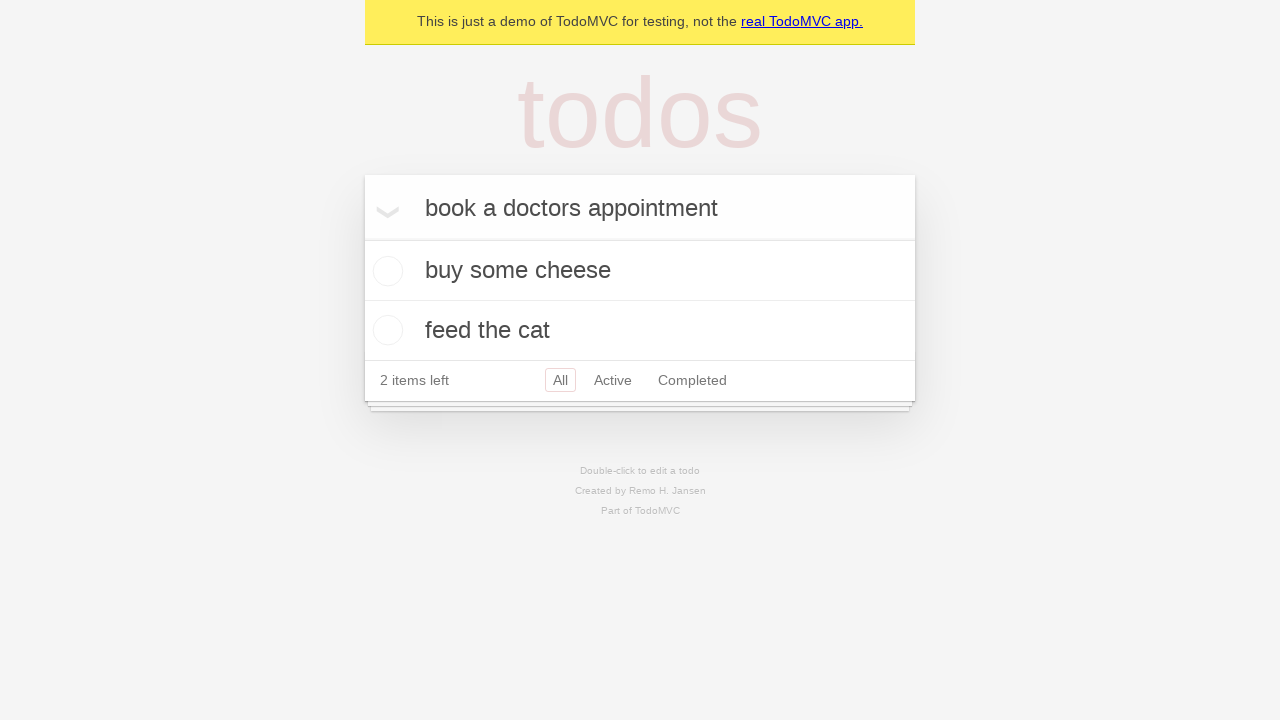

Pressed Enter to create third todo on .new-todo
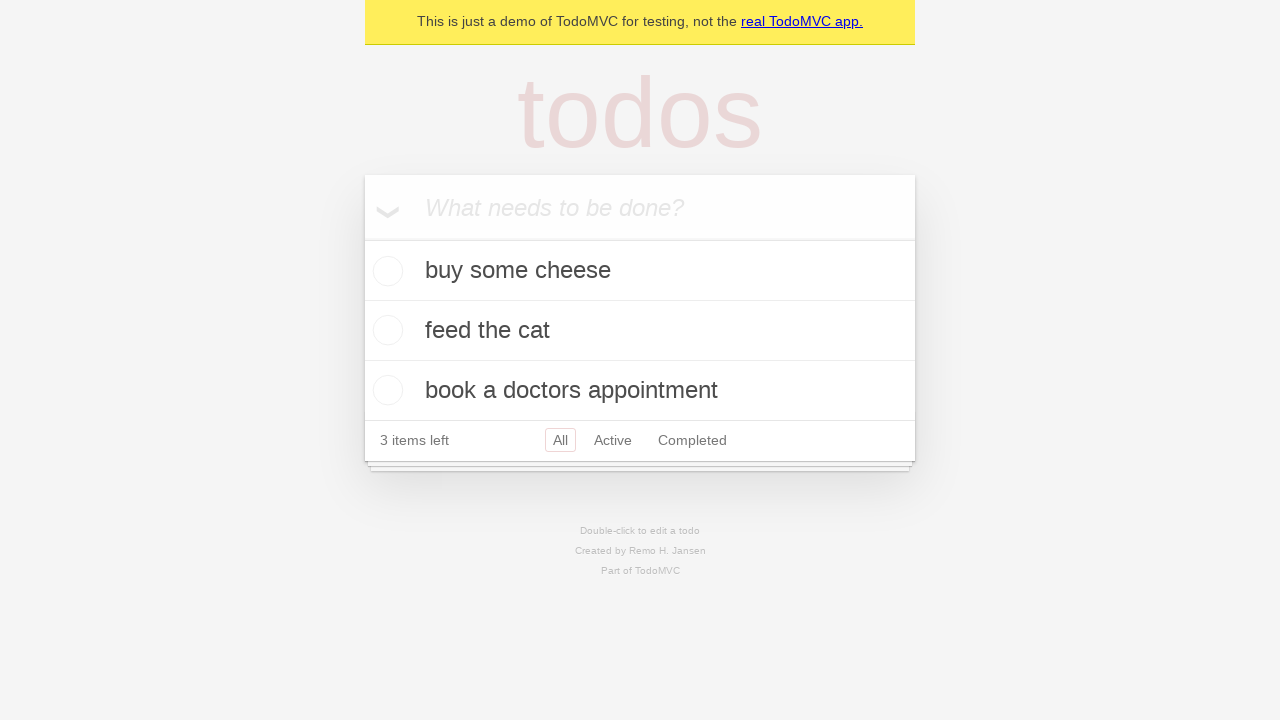

Waited for all three todos to be created
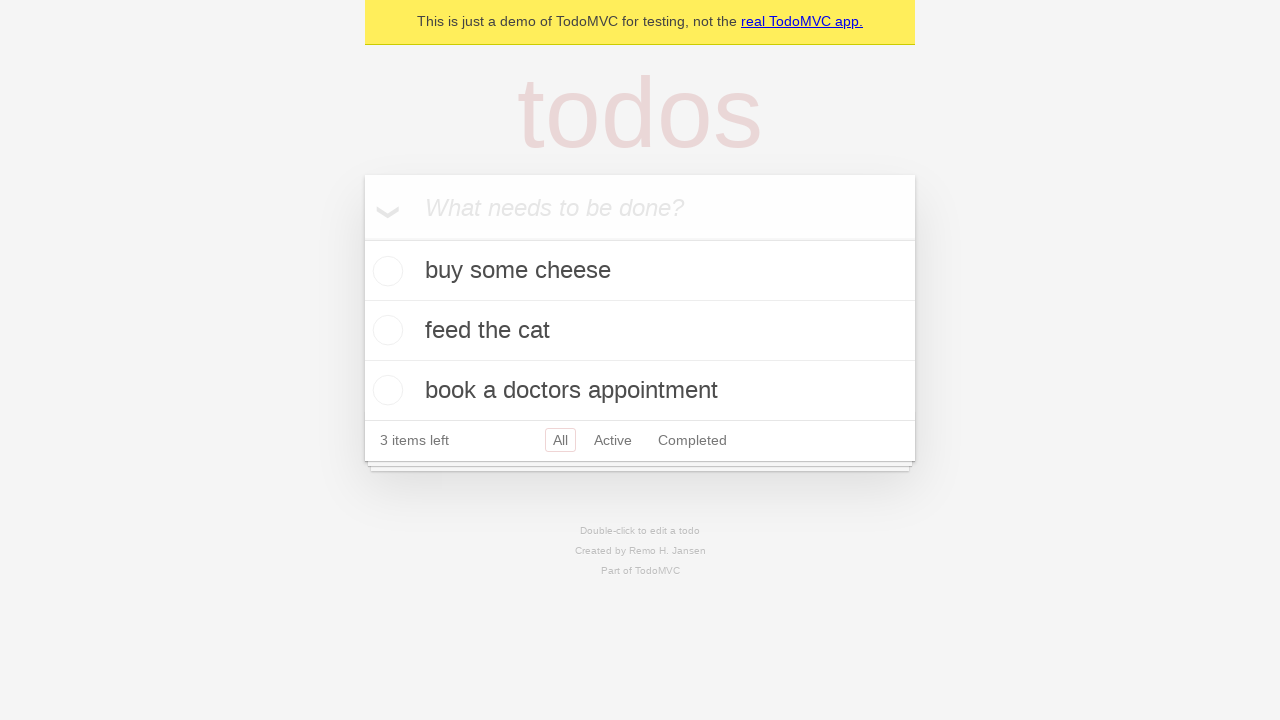

Checked toggle-all to mark all todos as complete at (362, 238) on .toggle-all
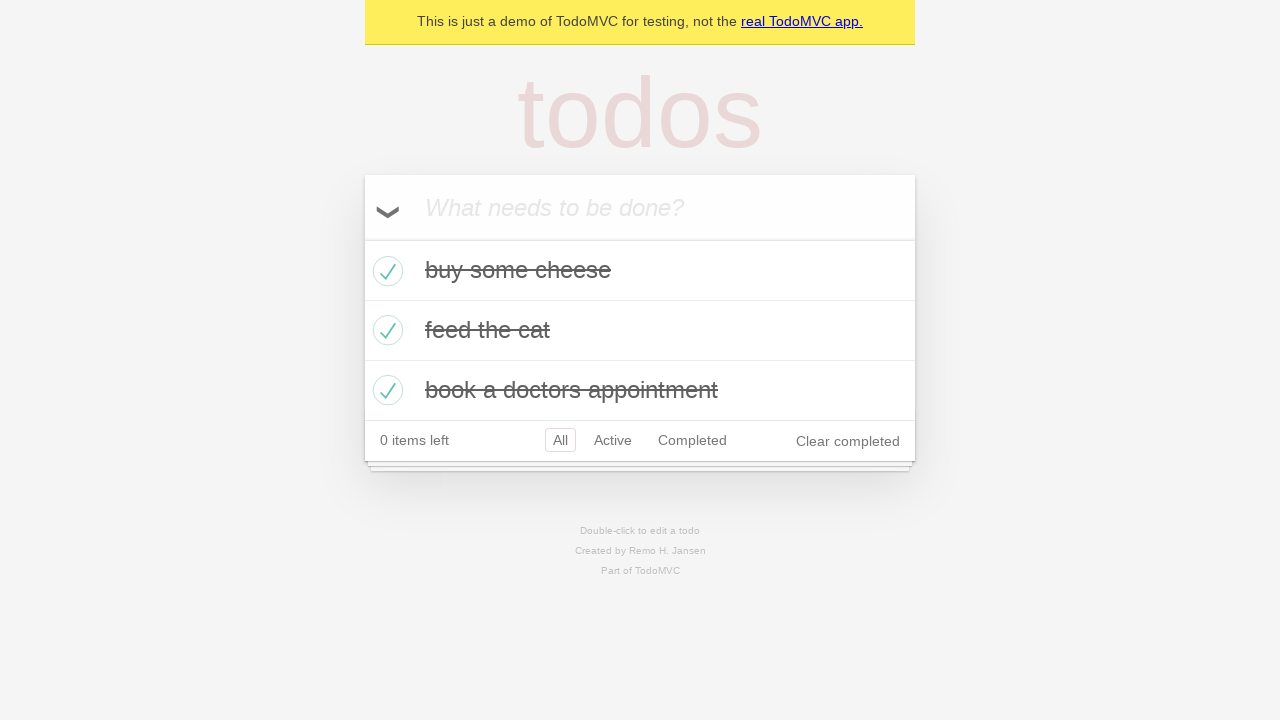

Unchecked toggle-all to clear complete state of all todos at (362, 238) on .toggle-all
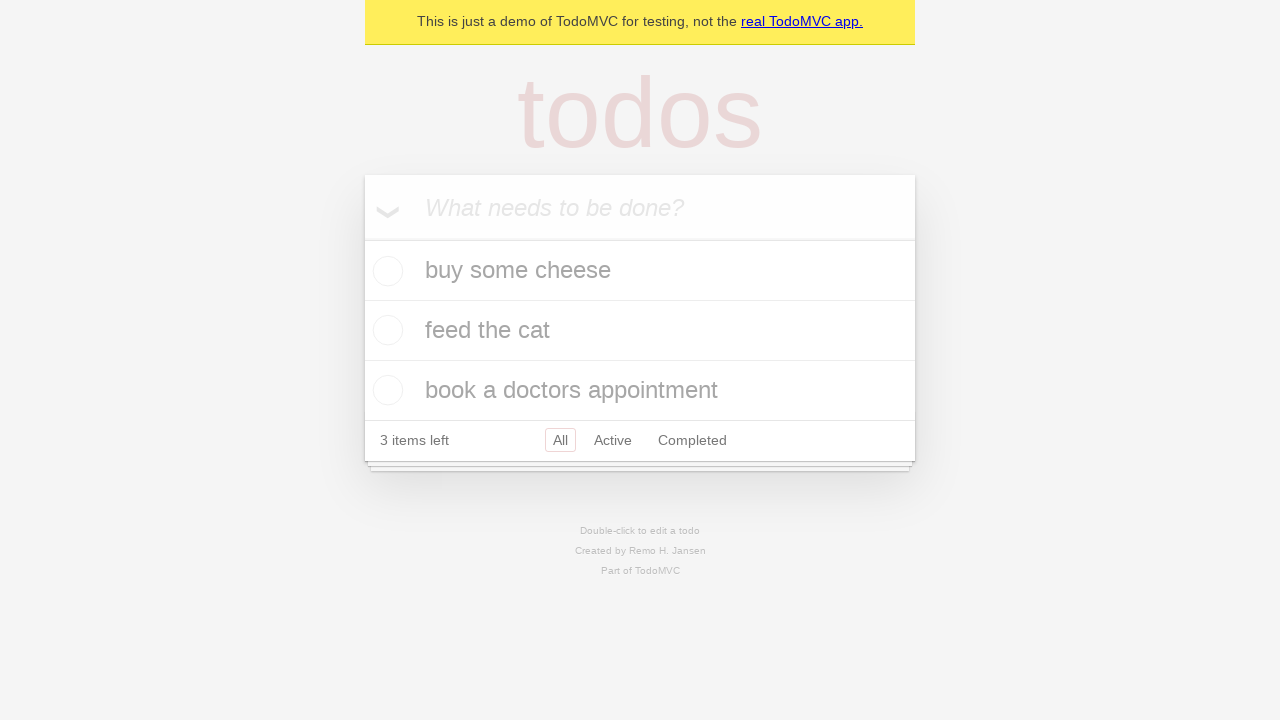

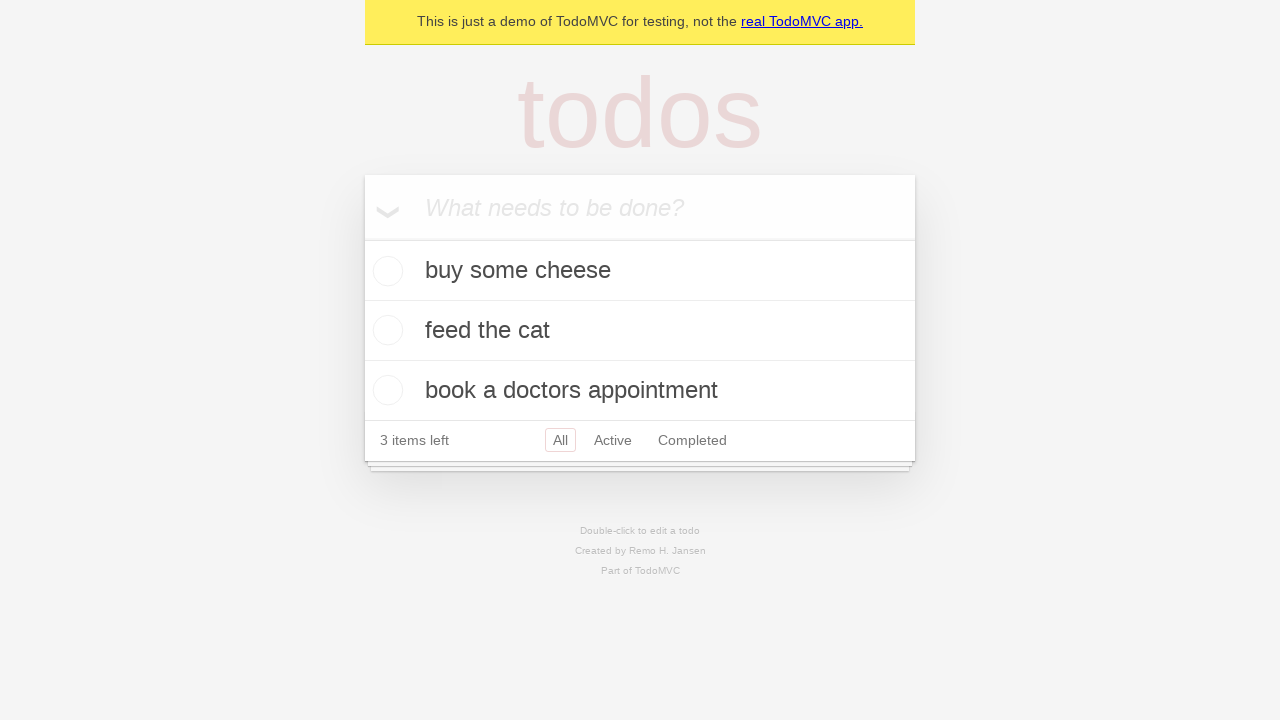